Tests various button interactions on DemoQA website including regular click, double click, and right click functionality

Starting URL: https://demoqa.com/

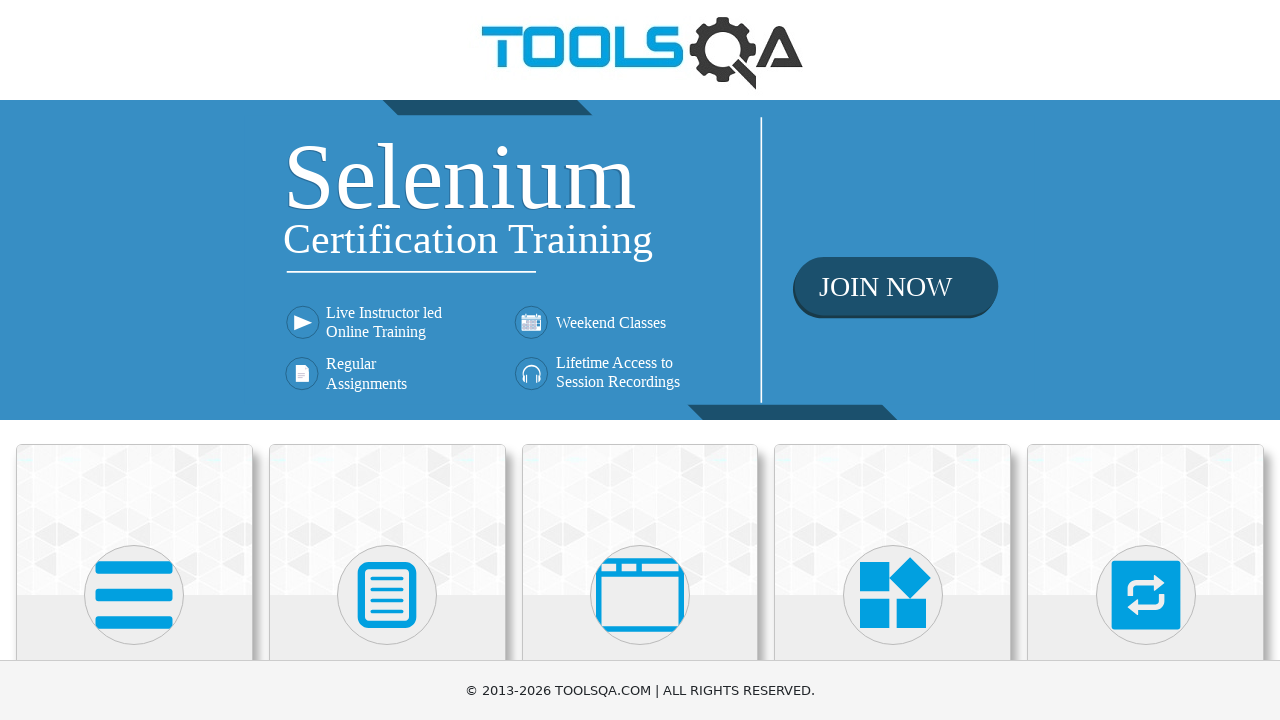

Clicked on Elements card at (134, 520) on xpath=//div[@class='card mt-4 top-card'][1]
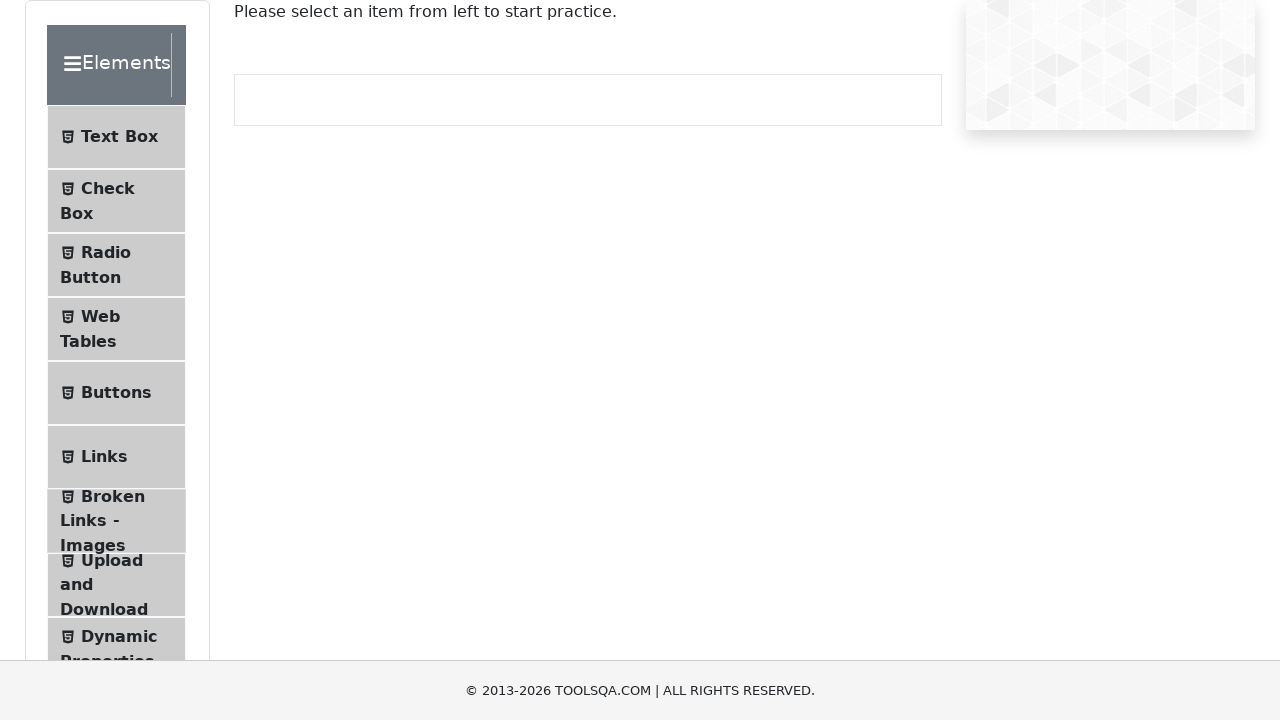

Clicked on Buttons menu item at (116, 393) on xpath=//span[text()='Buttons']
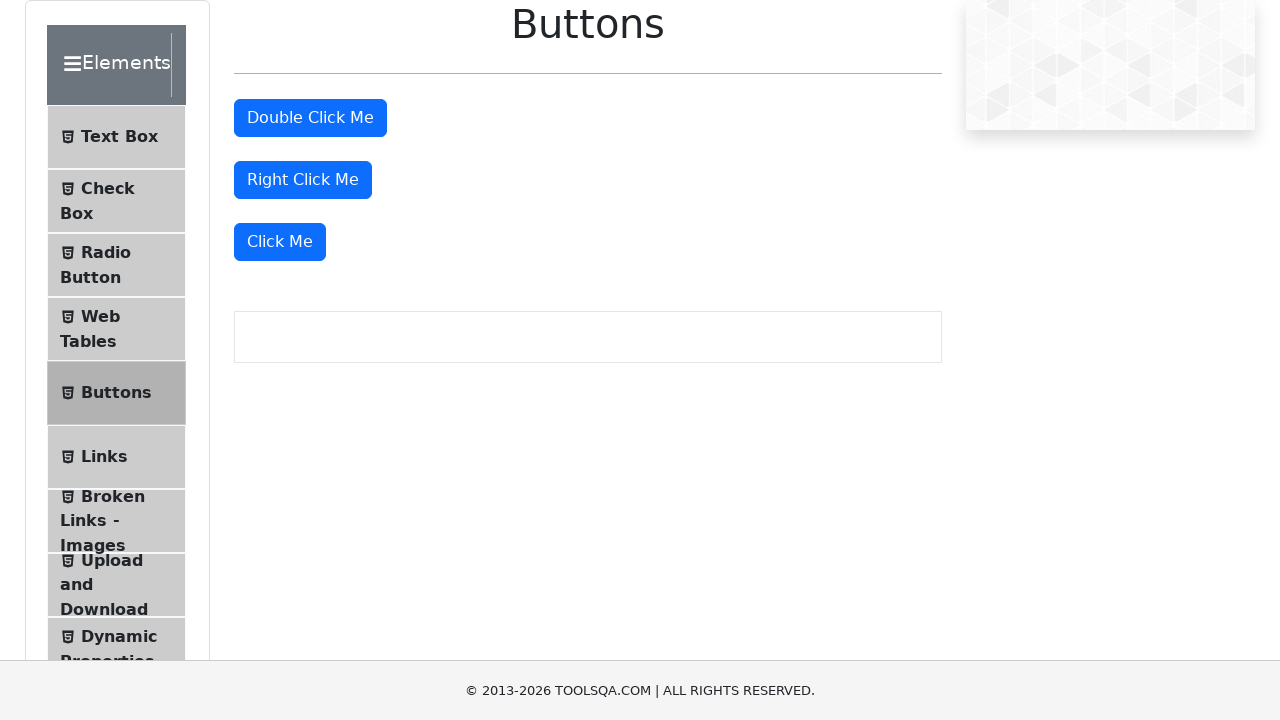

Performed regular click on 'Click Me' button at (280, 242) on xpath=//button[text()='Click Me' and not(@id='doubleClickBtn') and not(@id='righ
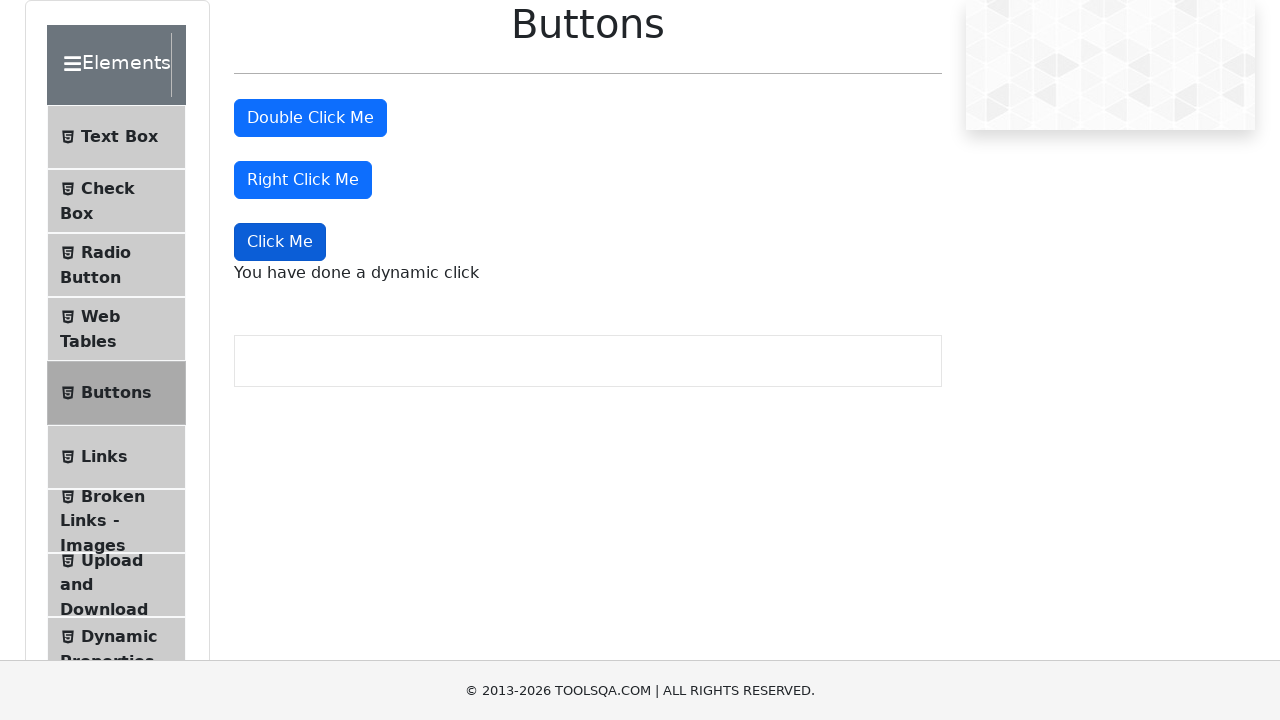

Performed double-click on 'Double Click Me' button at (310, 118) on xpath=//button[@id='doubleClickBtn']
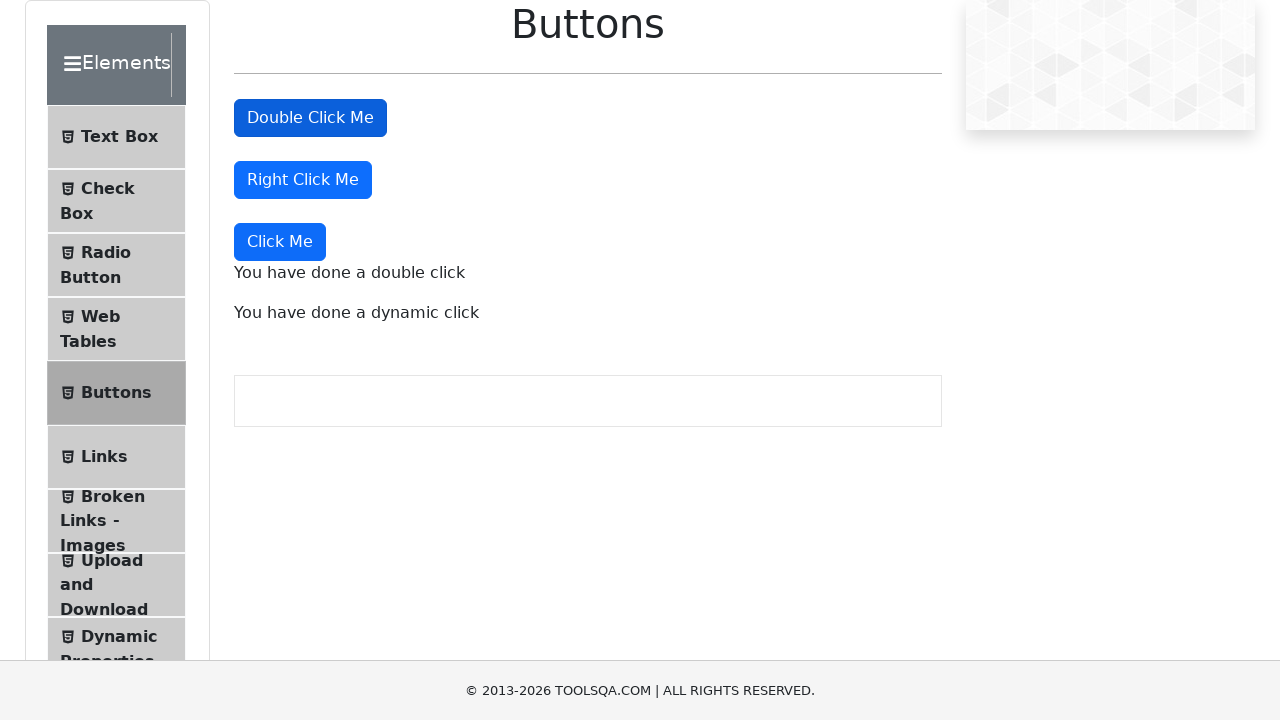

Performed right-click on 'Right Click Me' button at (303, 180) on //button[@id='rightClickBtn']
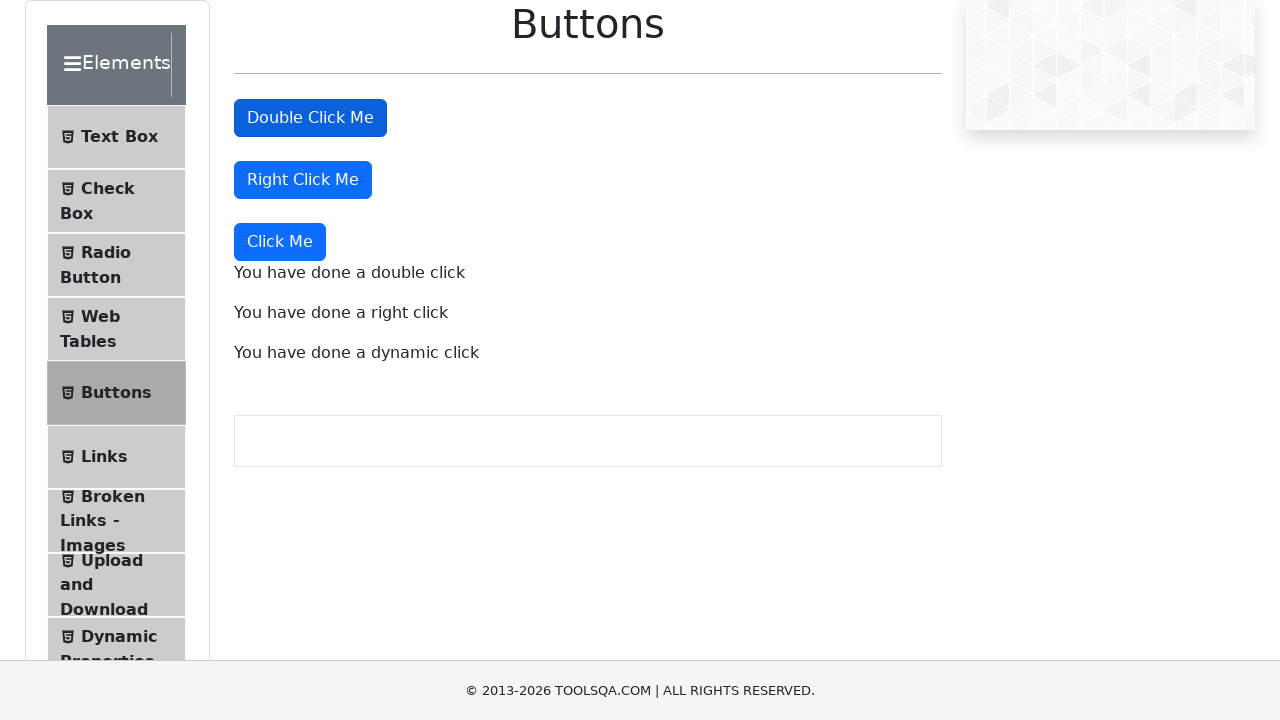

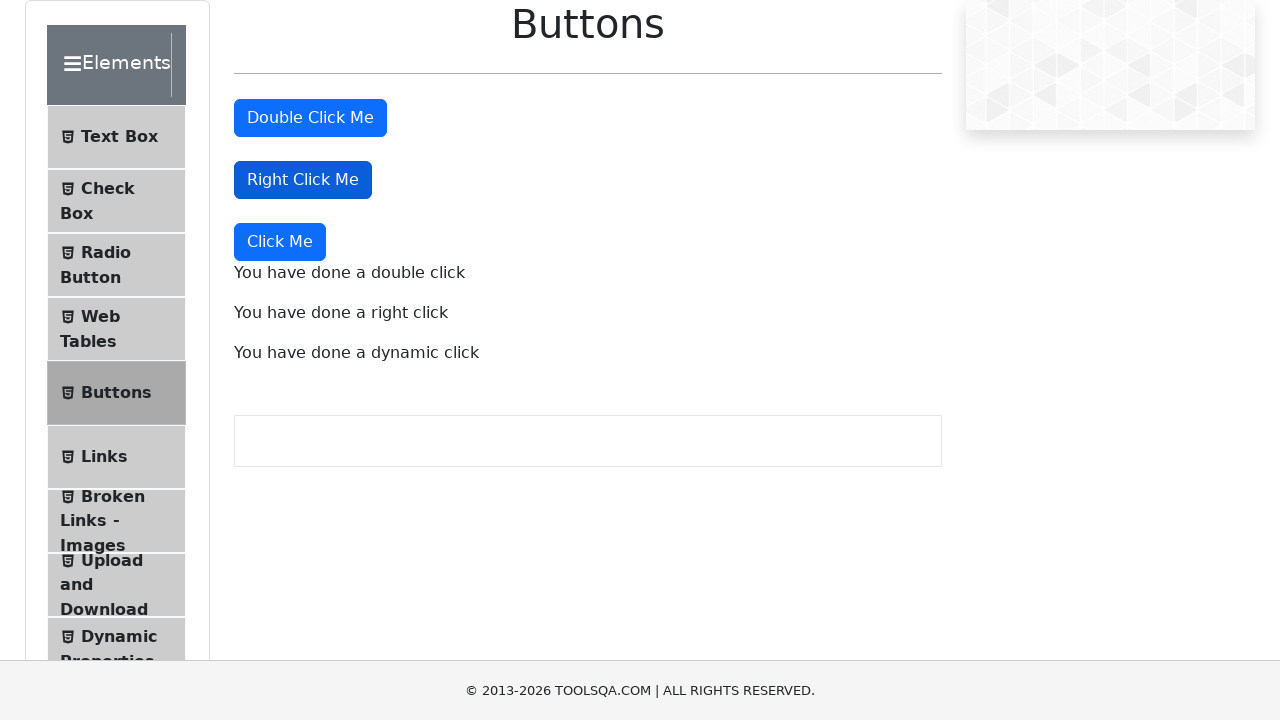